Tests keyboard actions by sending various key presses (Enter, Backspace, Arrow Down, Return) to a key press testing page and verifying the page responds to keyboard input.

Starting URL: https://the-internet.herokuapp.com/key_presses

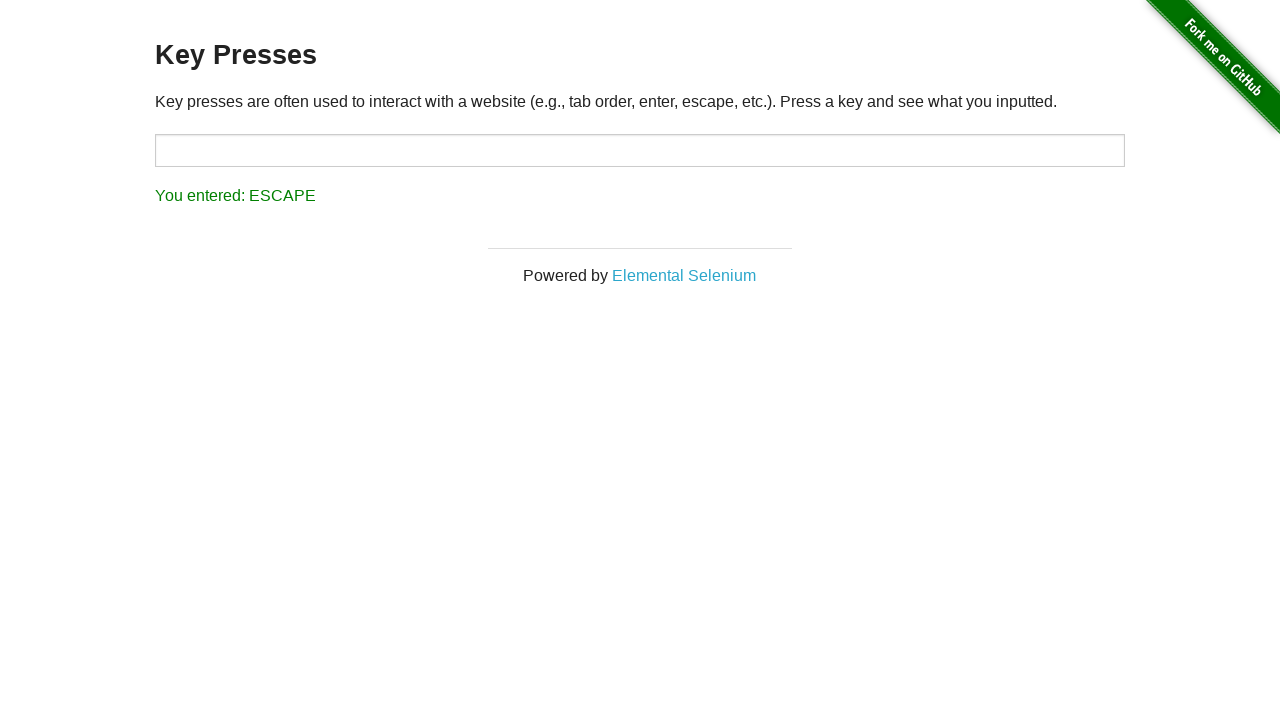

Pressed Enter key
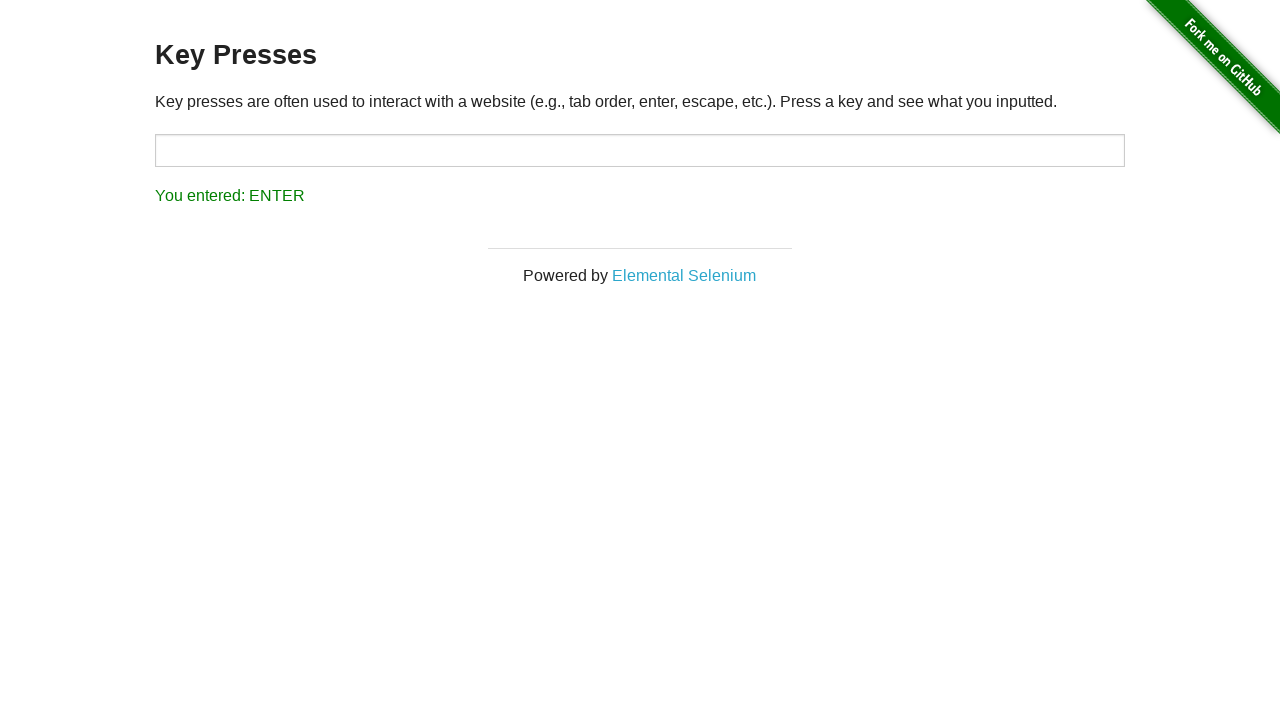

Waited 500ms for page to register Enter key press
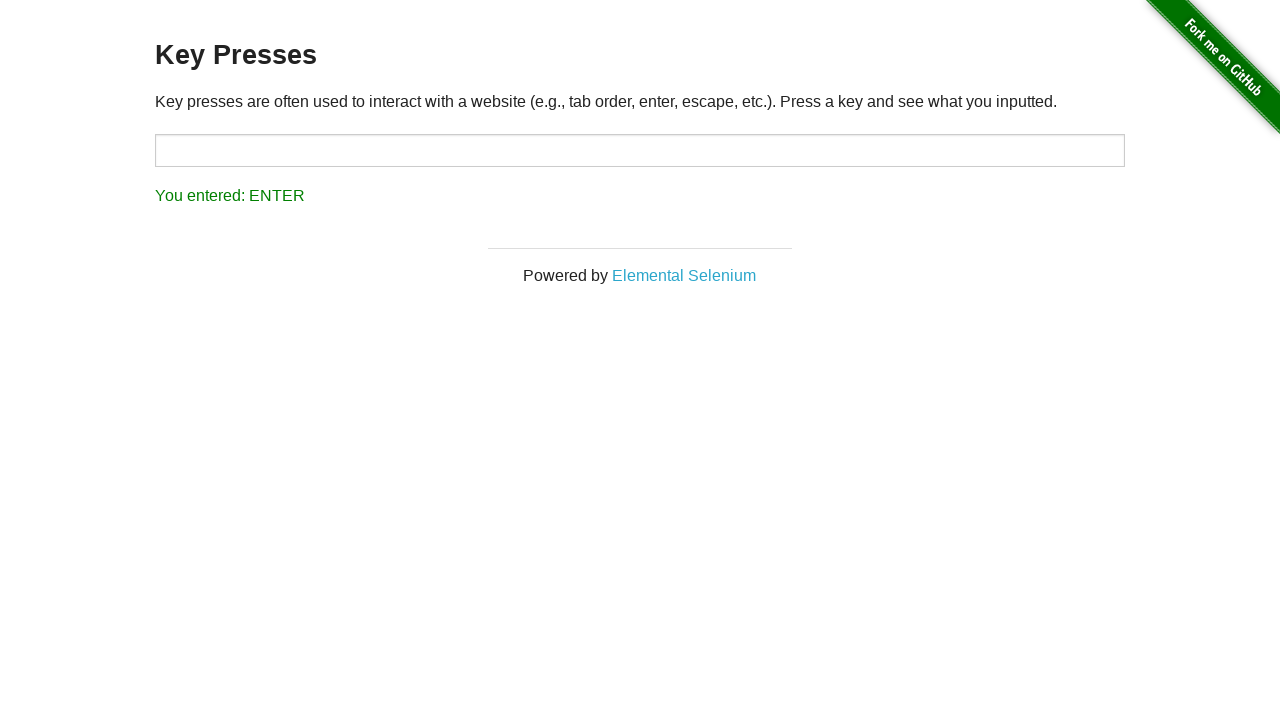

Pressed Backspace key
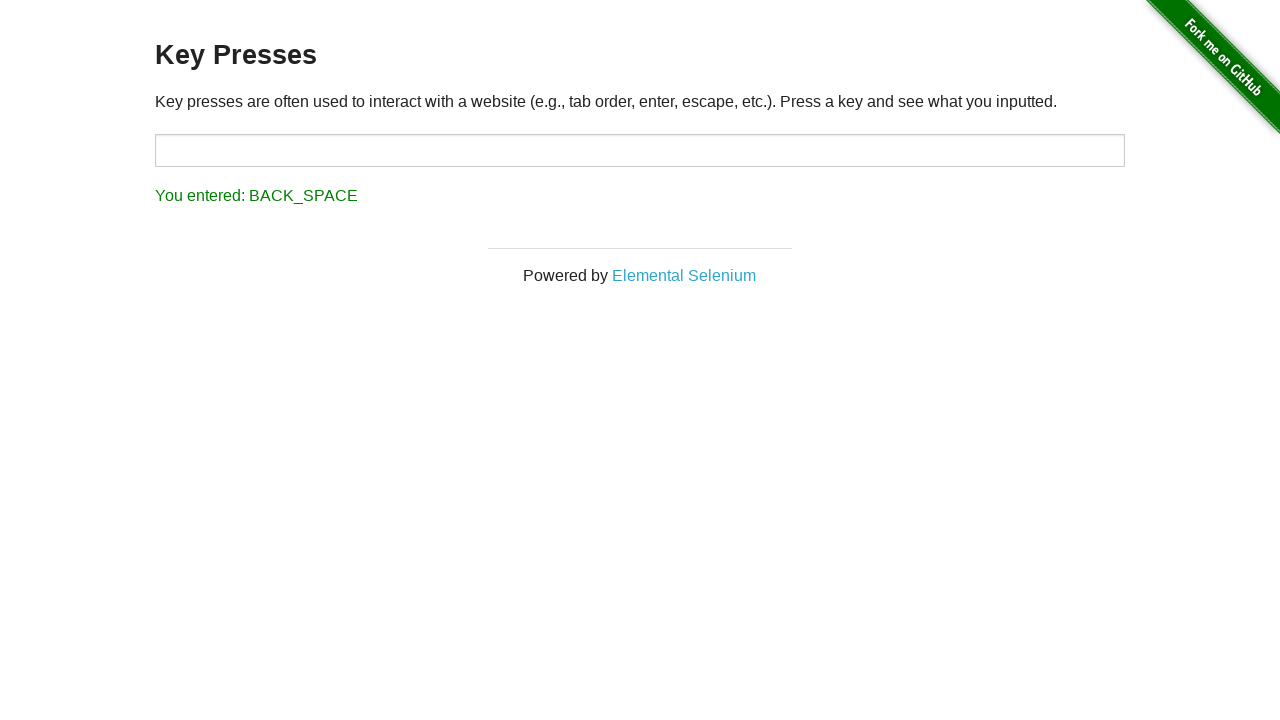

Waited 500ms for page to register Backspace key press
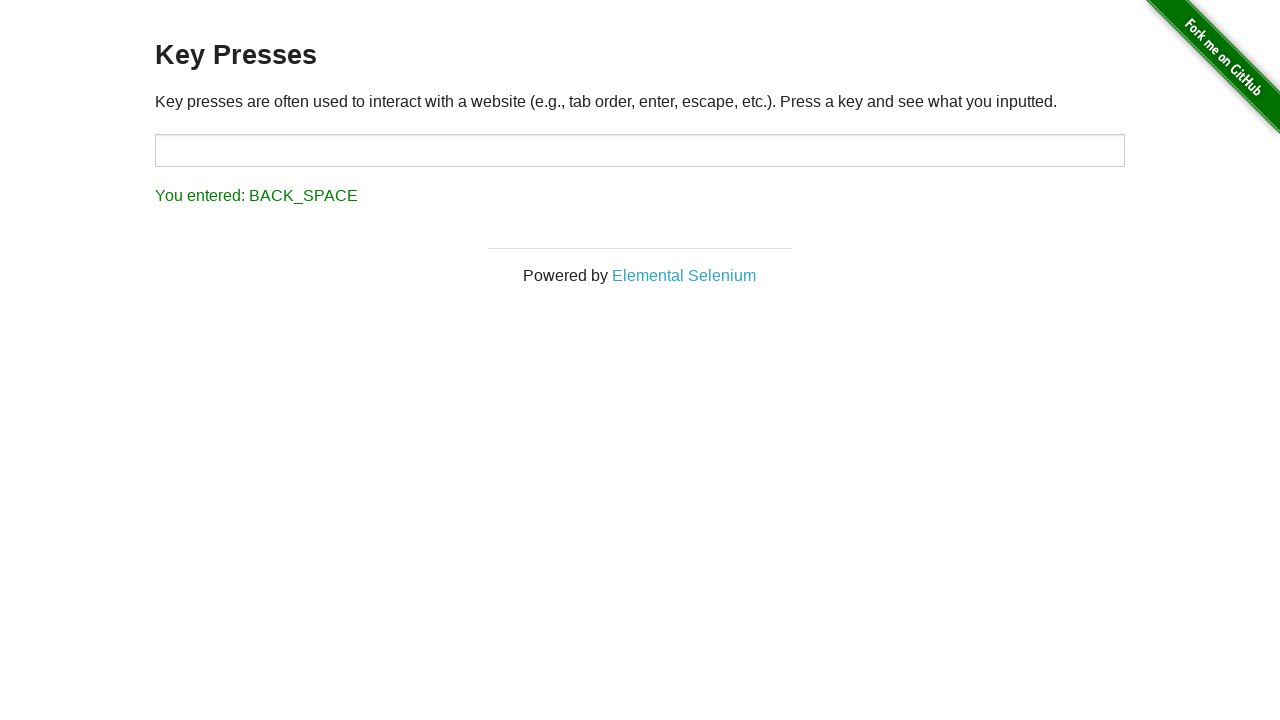

Pressed Arrow Down key
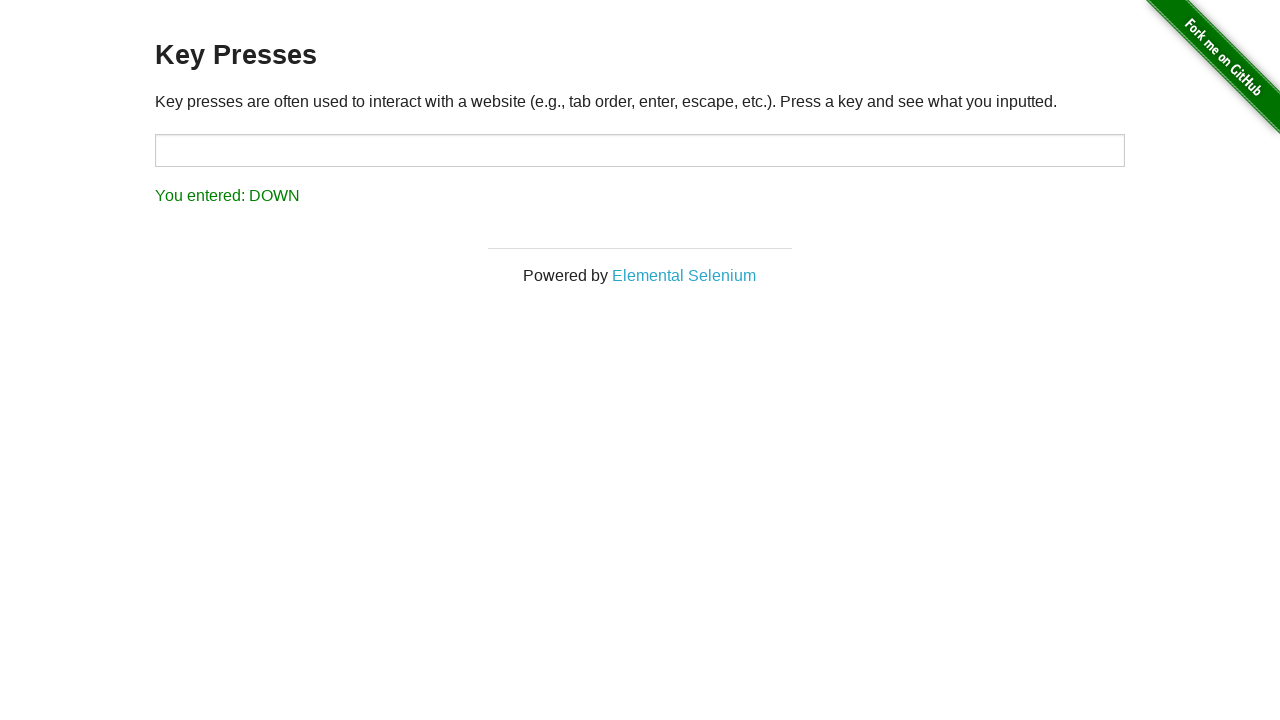

Waited 500ms for page to register Arrow Down key press
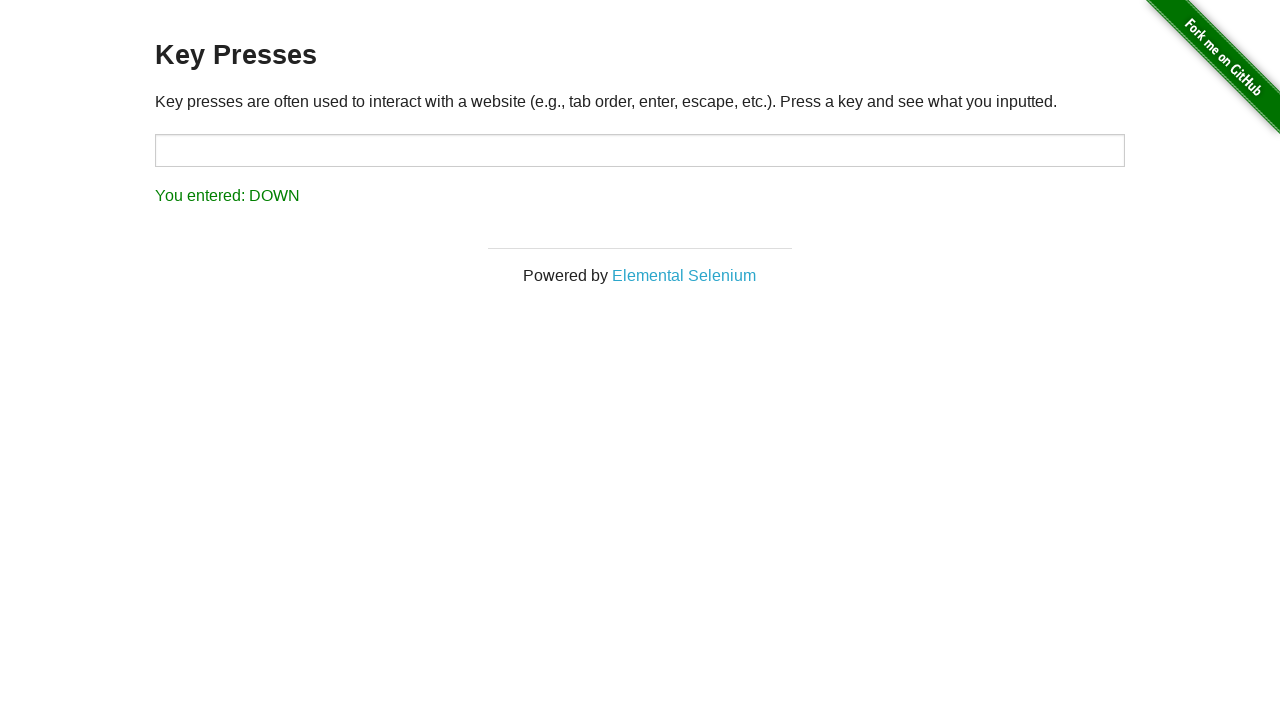

Pressed Return/Enter key
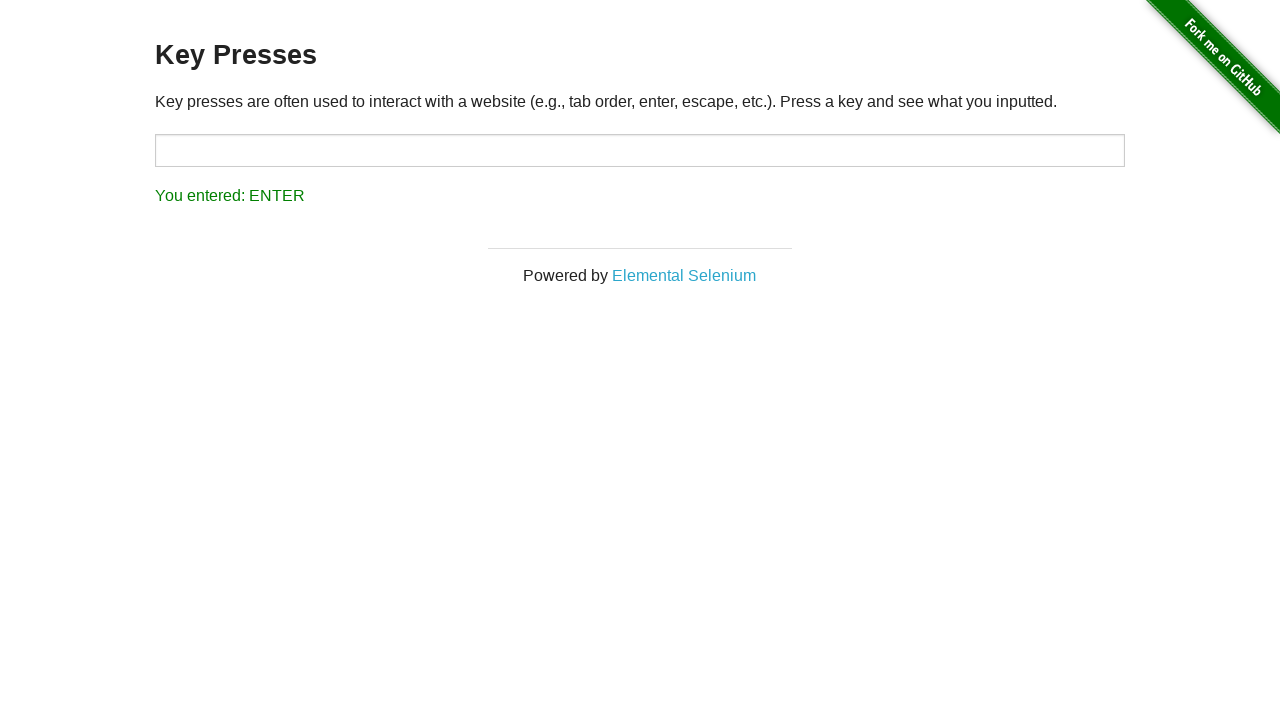

Result element loaded and visible
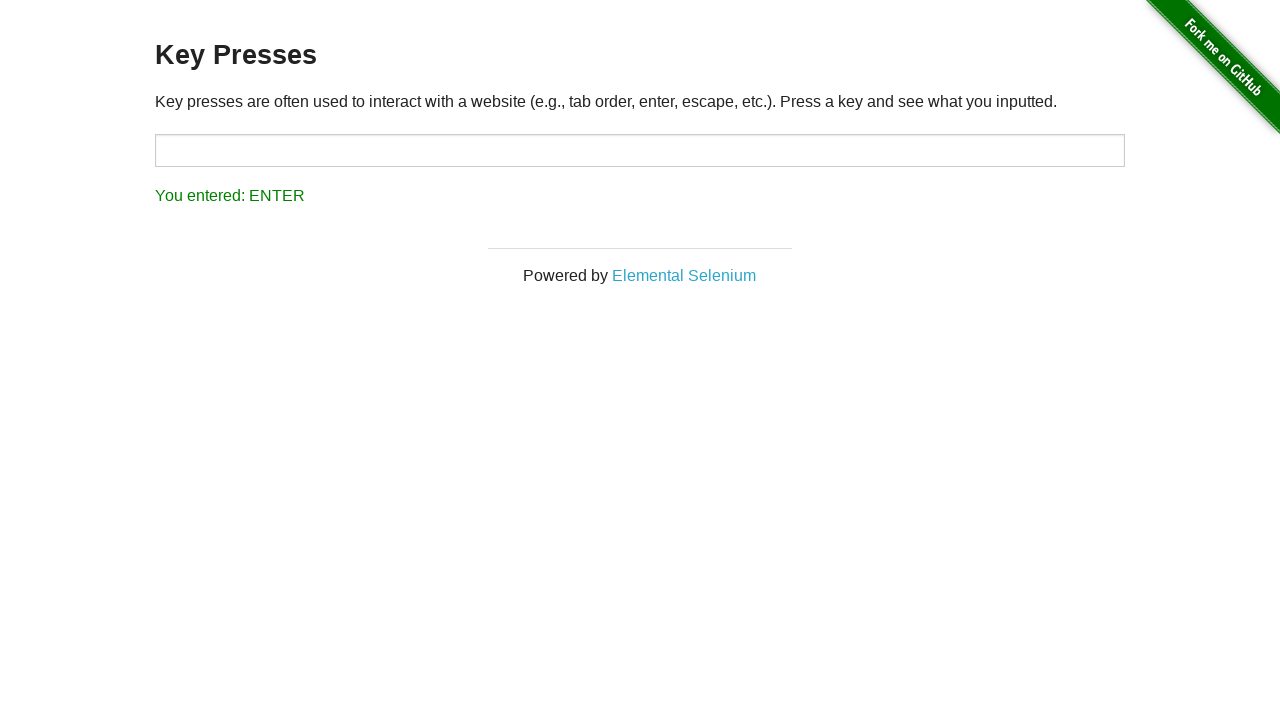

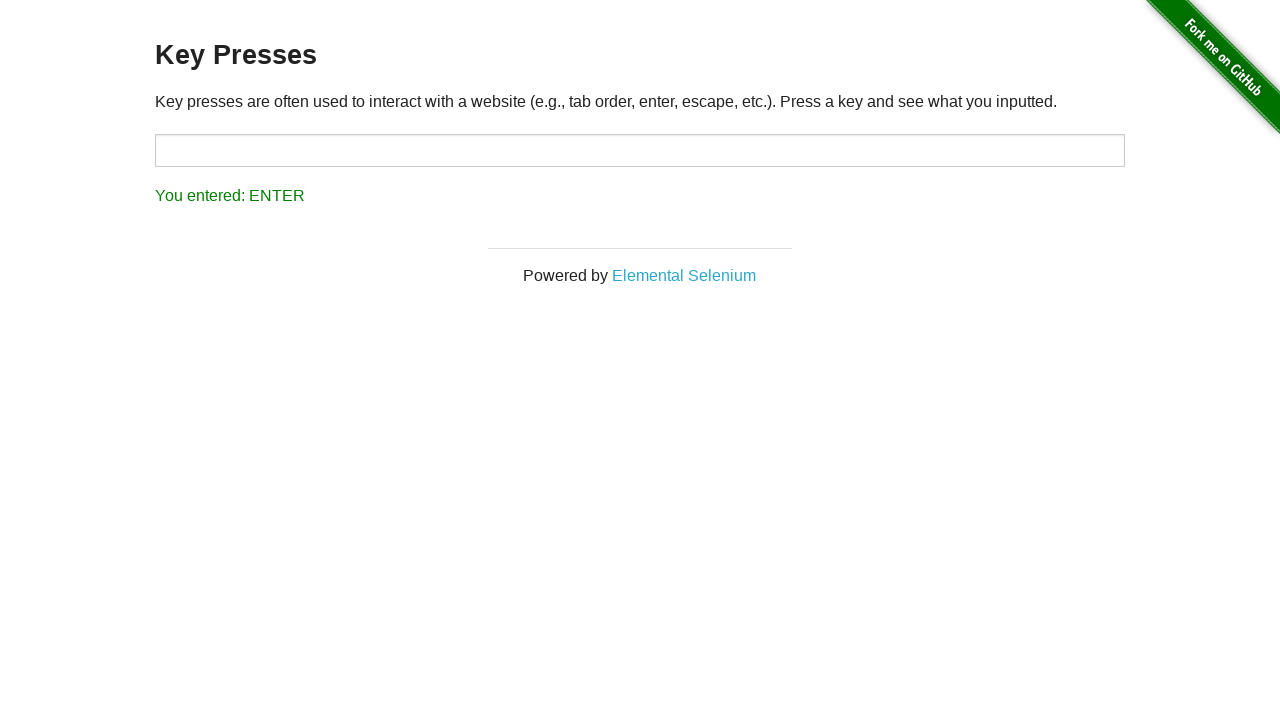